Tests the Python.org search functionality by entering "pycon" as a search query and submitting the form

Starting URL: http://www.python.org

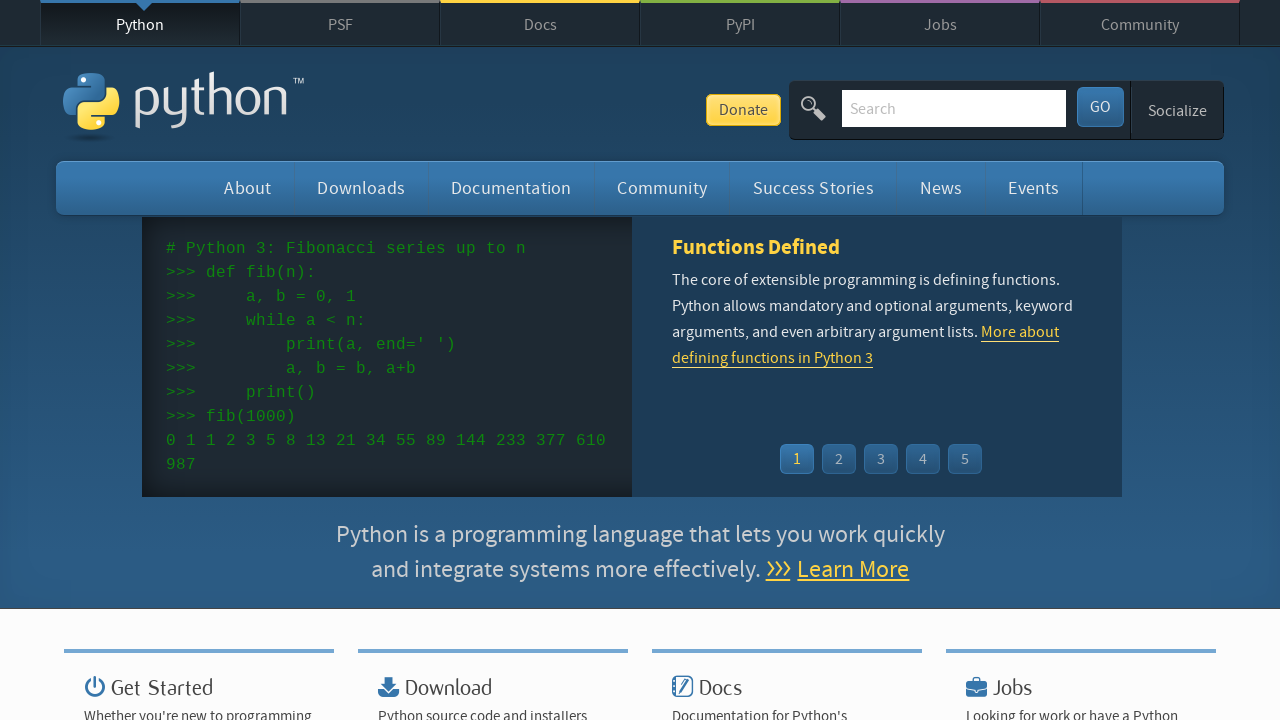

Verified 'Python' is in the page title
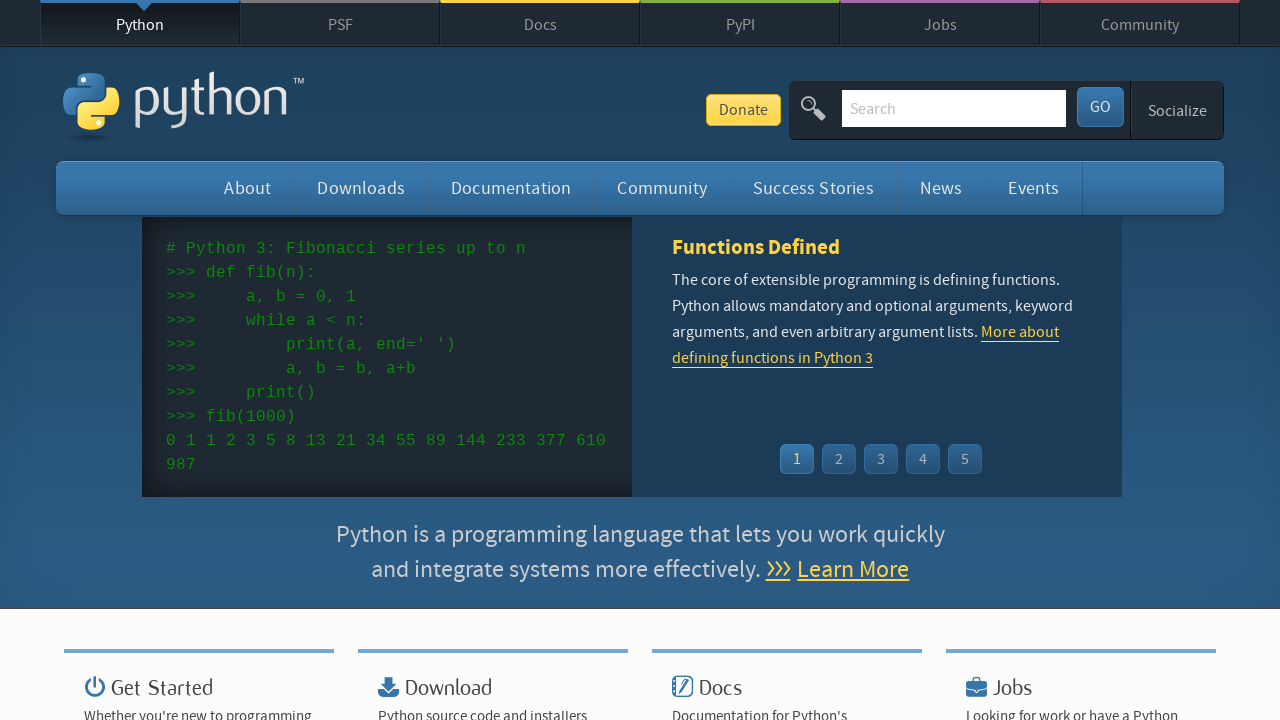

Filled search box with 'pycon' on input[name='q']
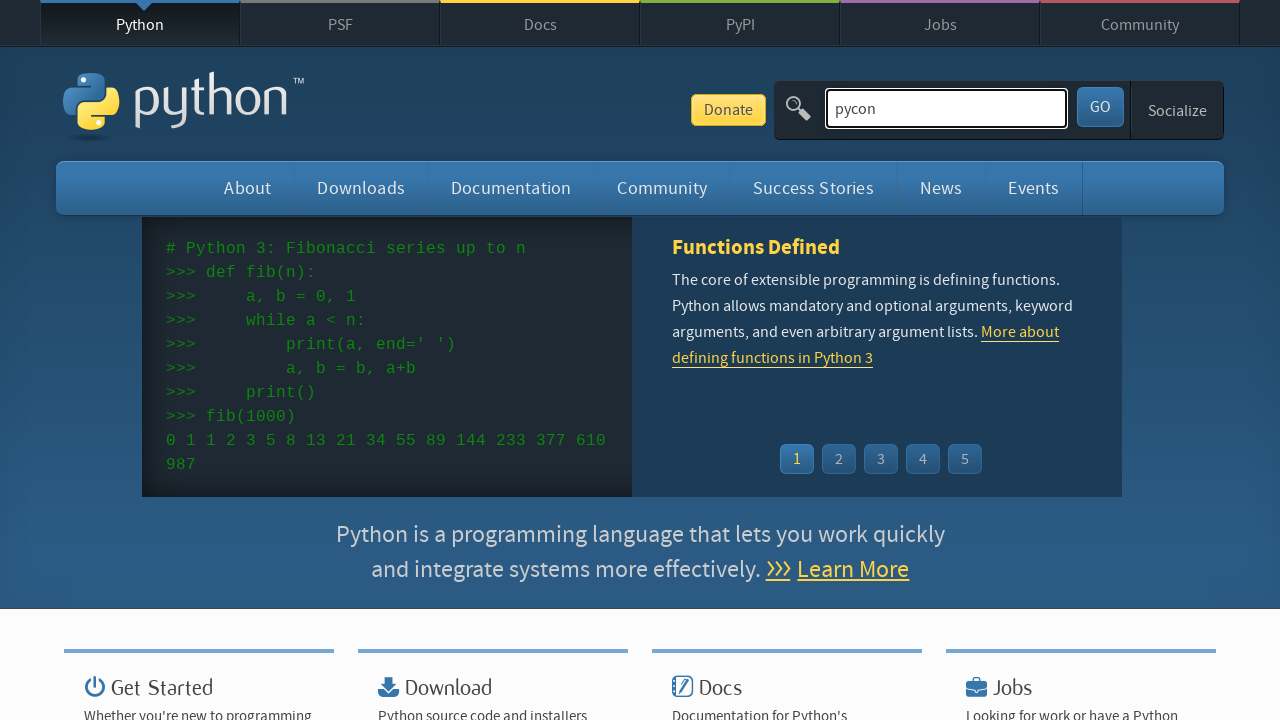

Pressed Enter to submit search for 'pycon' on input[name='q']
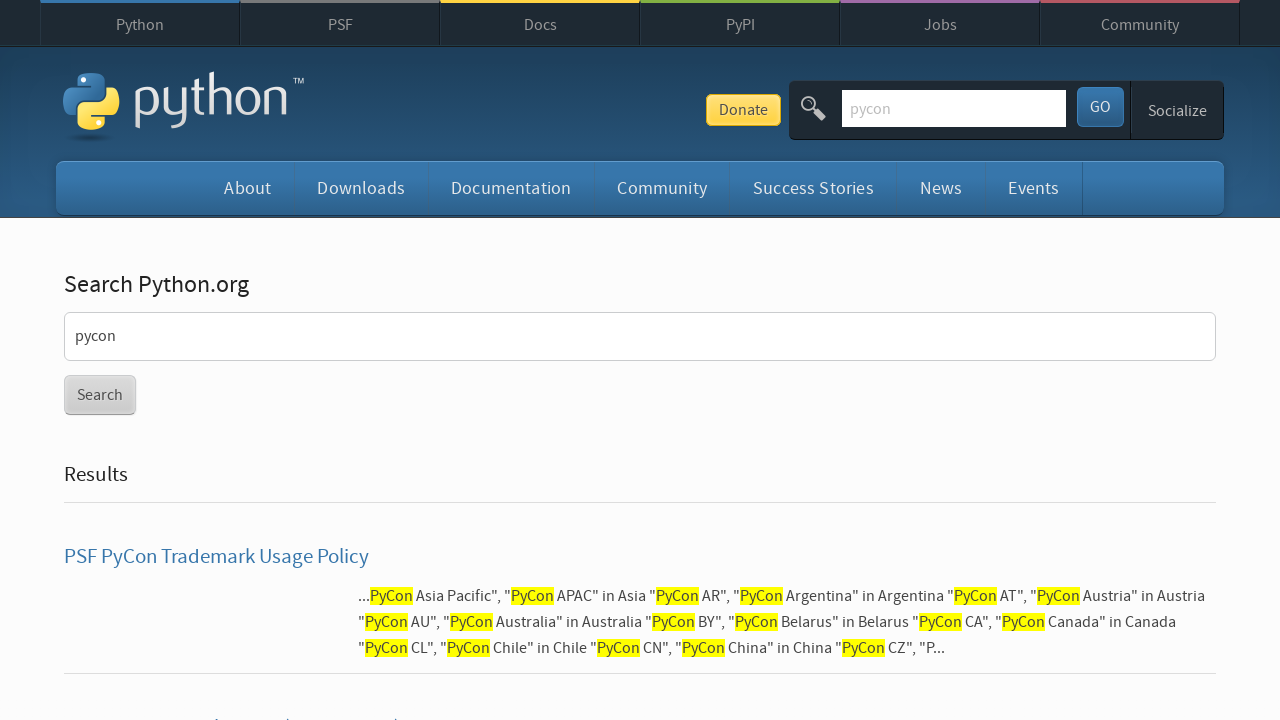

Search results page loaded and network became idle
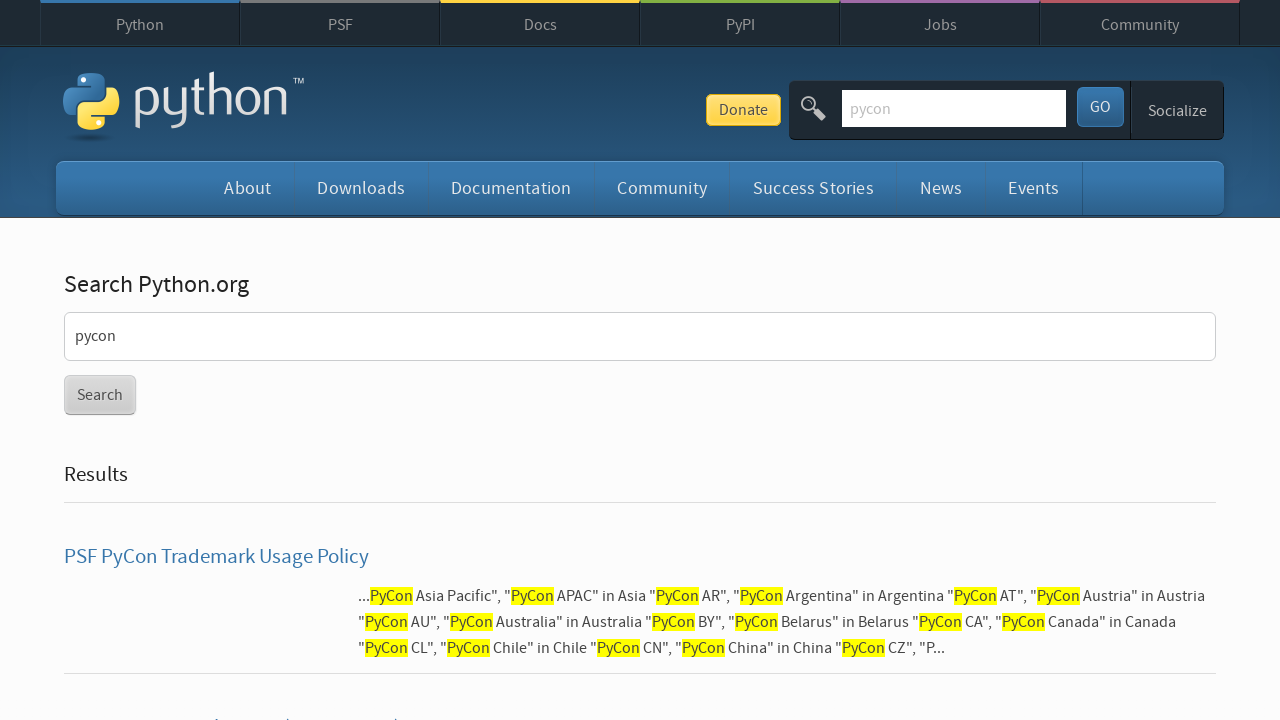

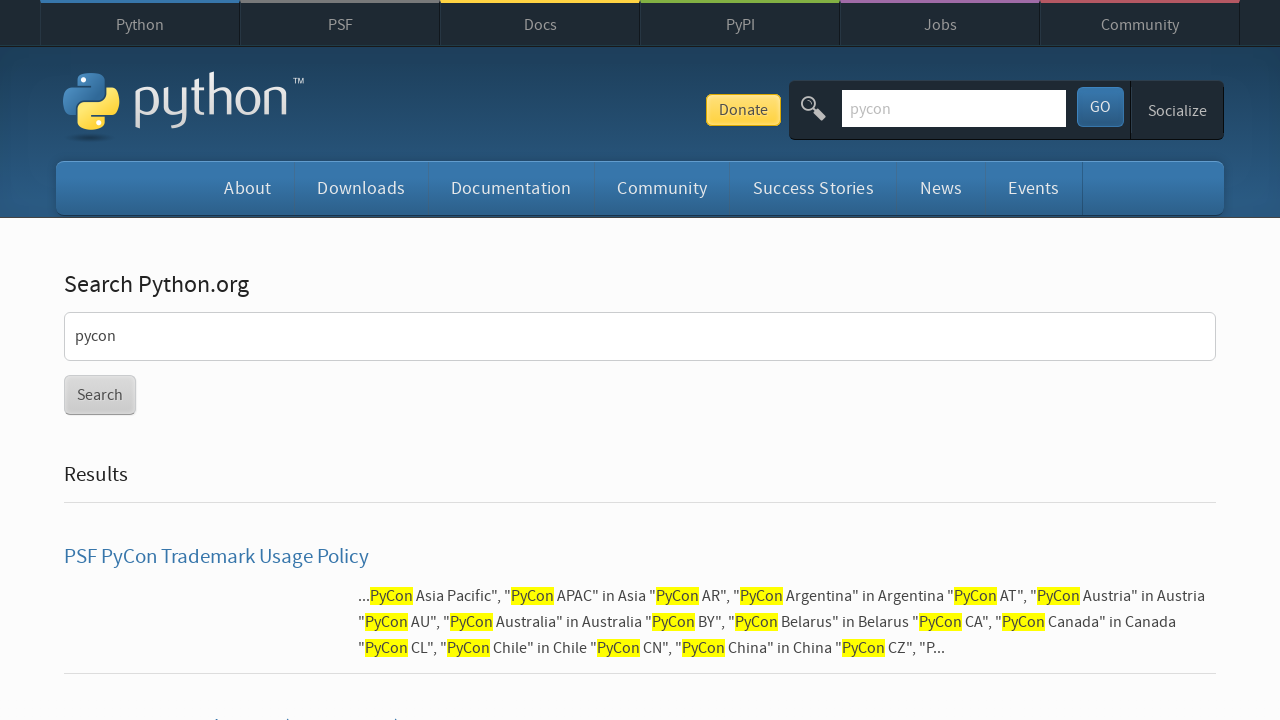